Navigates to a test automation practice page and verifies that a static book table is present with rows and columns, demonstrating table element interaction.

Starting URL: https://testautomationpractice.blogspot.com/

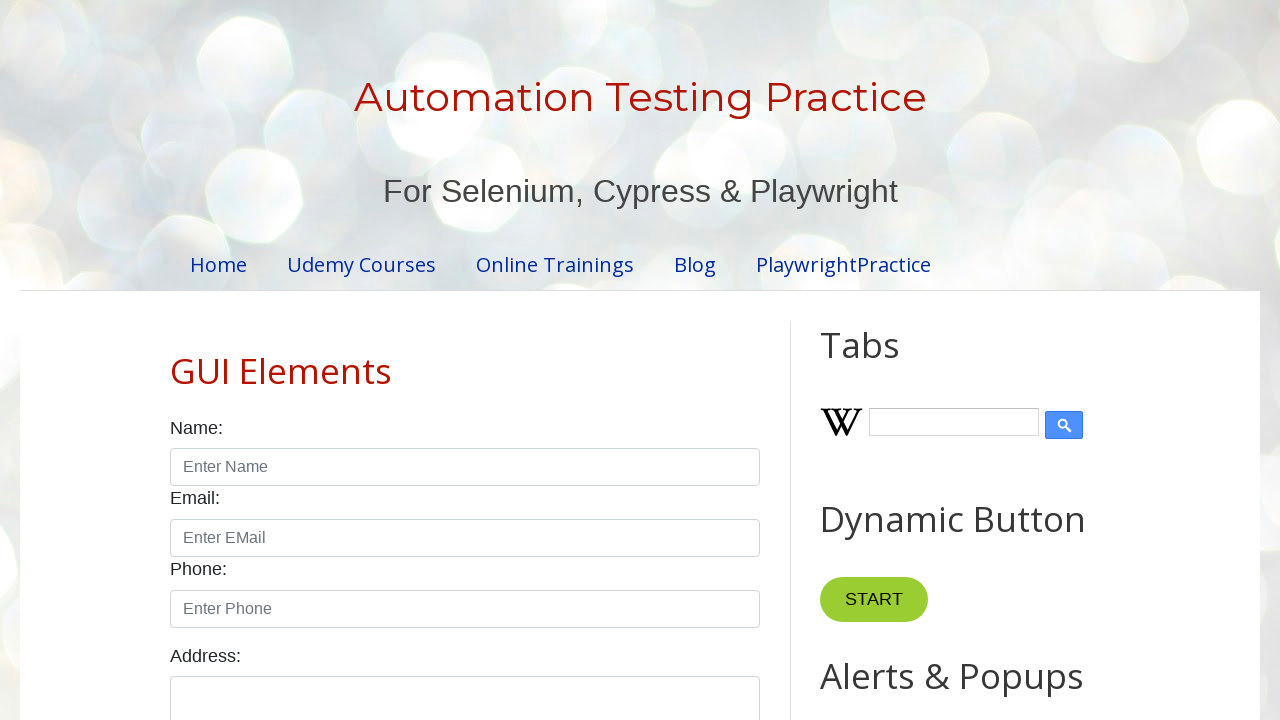

Navigated to test automation practice page
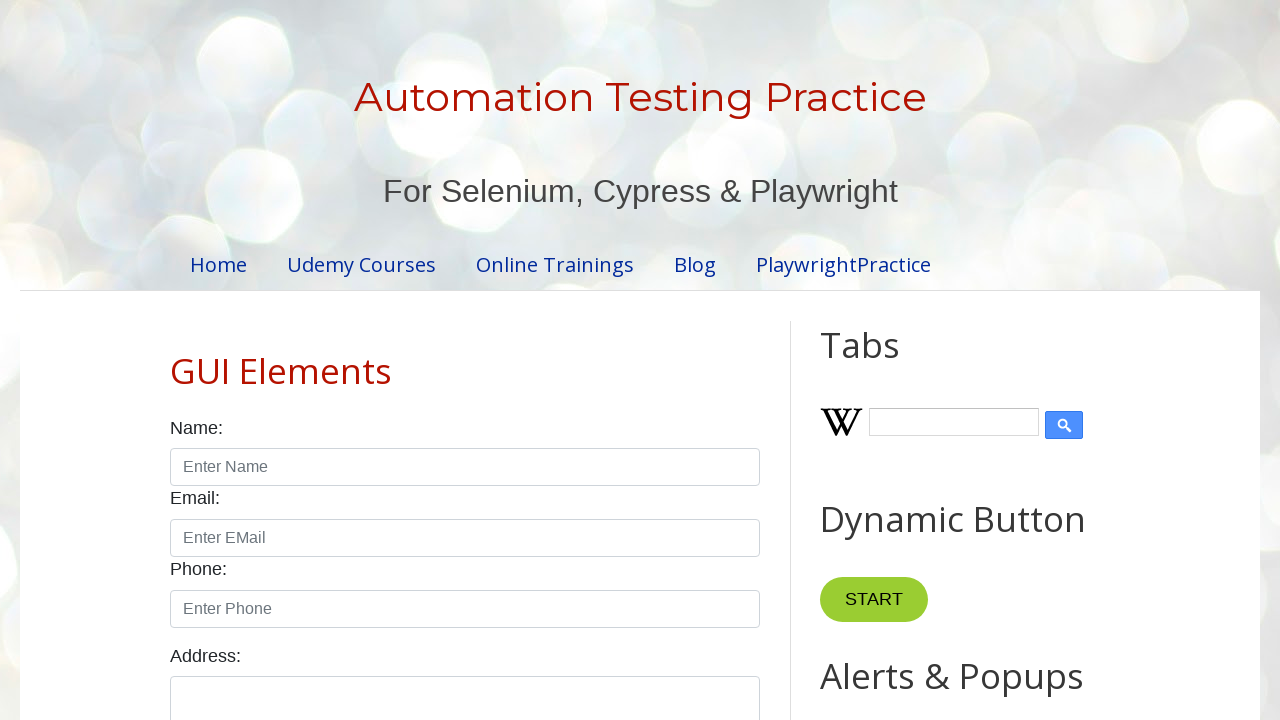

Book table element loaded and verified to be present
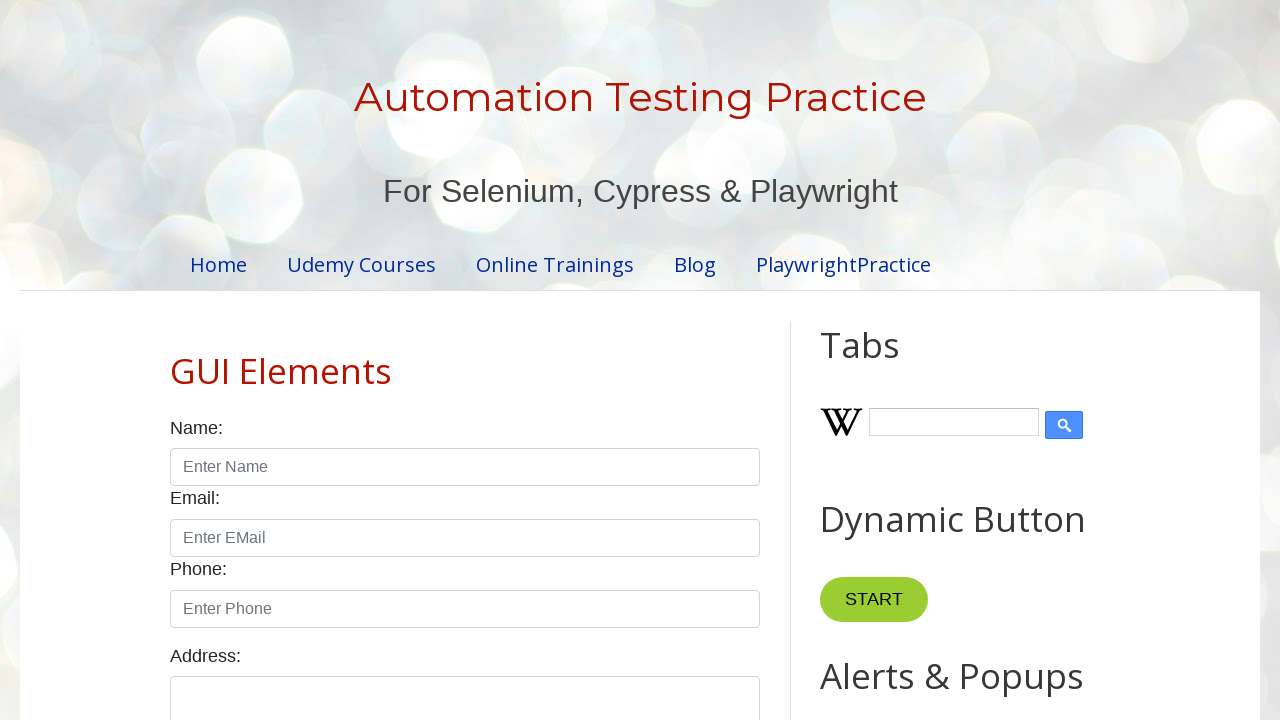

Table rows verified to be present
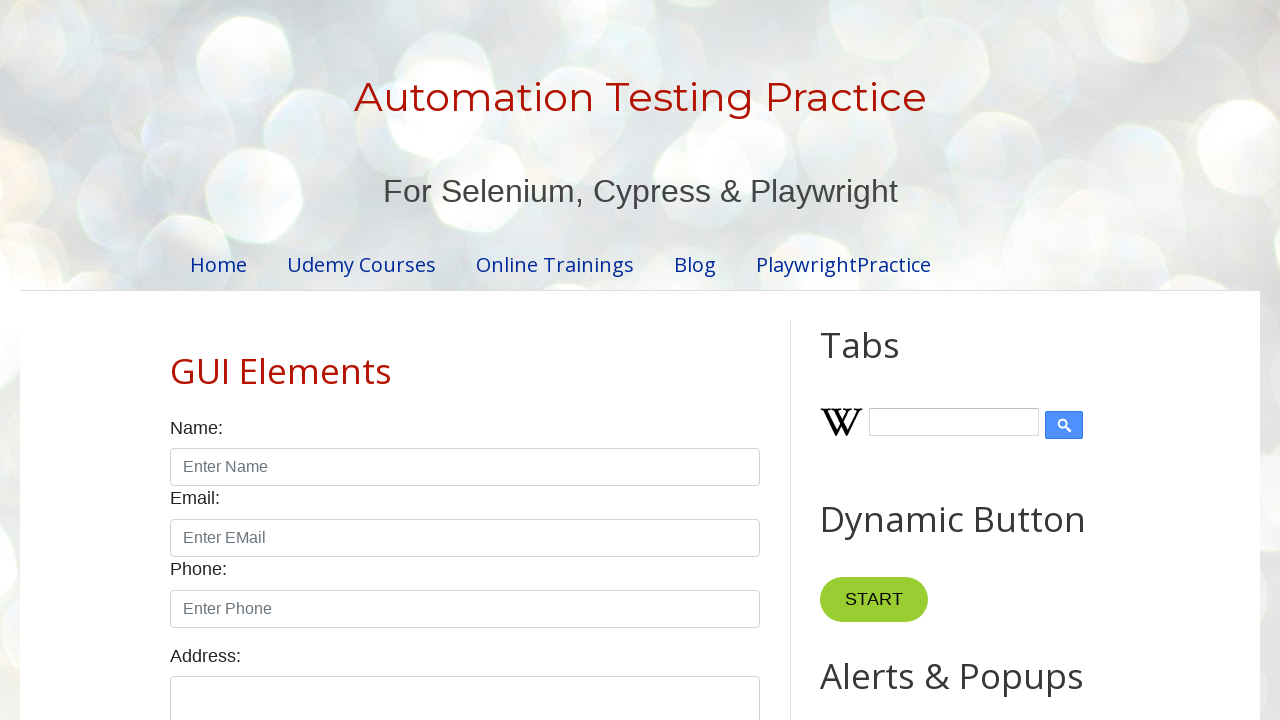

Table headers verified to be present
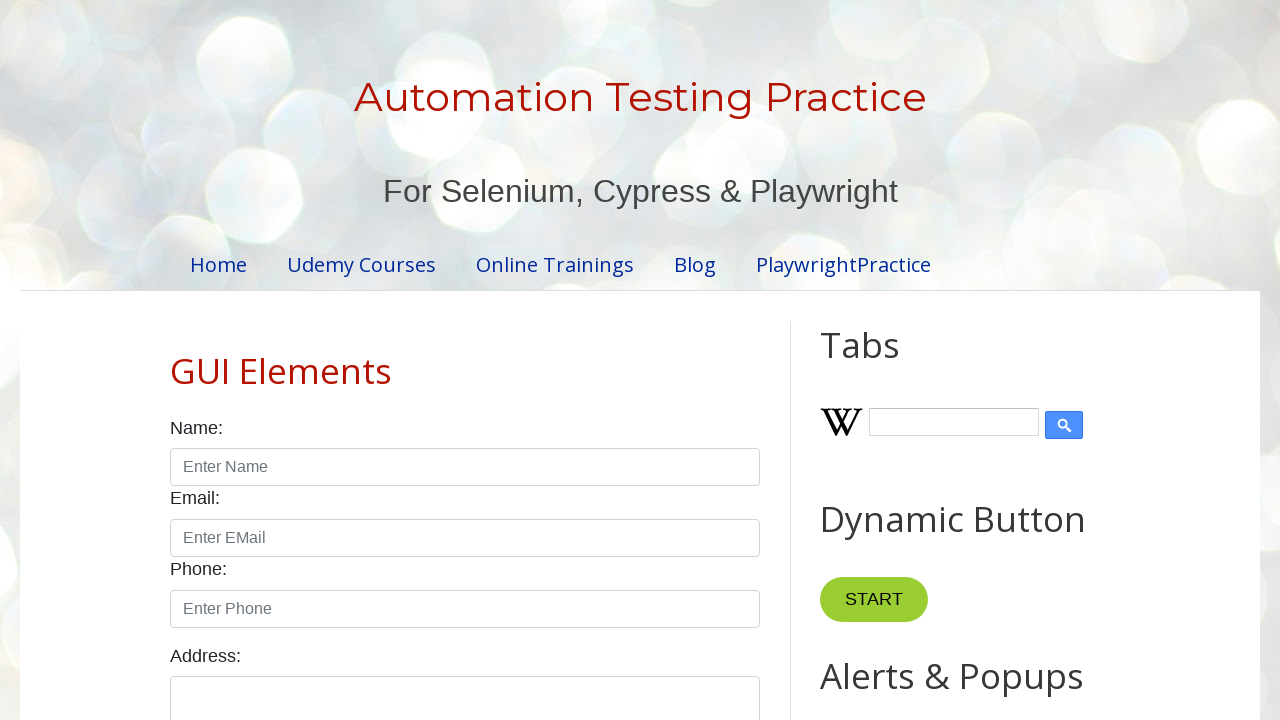

Clicked on table cell (row 3, column 1) to verify interactivity at (290, 361) on table[name='BookTable'] tr:nth-child(3) td:nth-child(1)
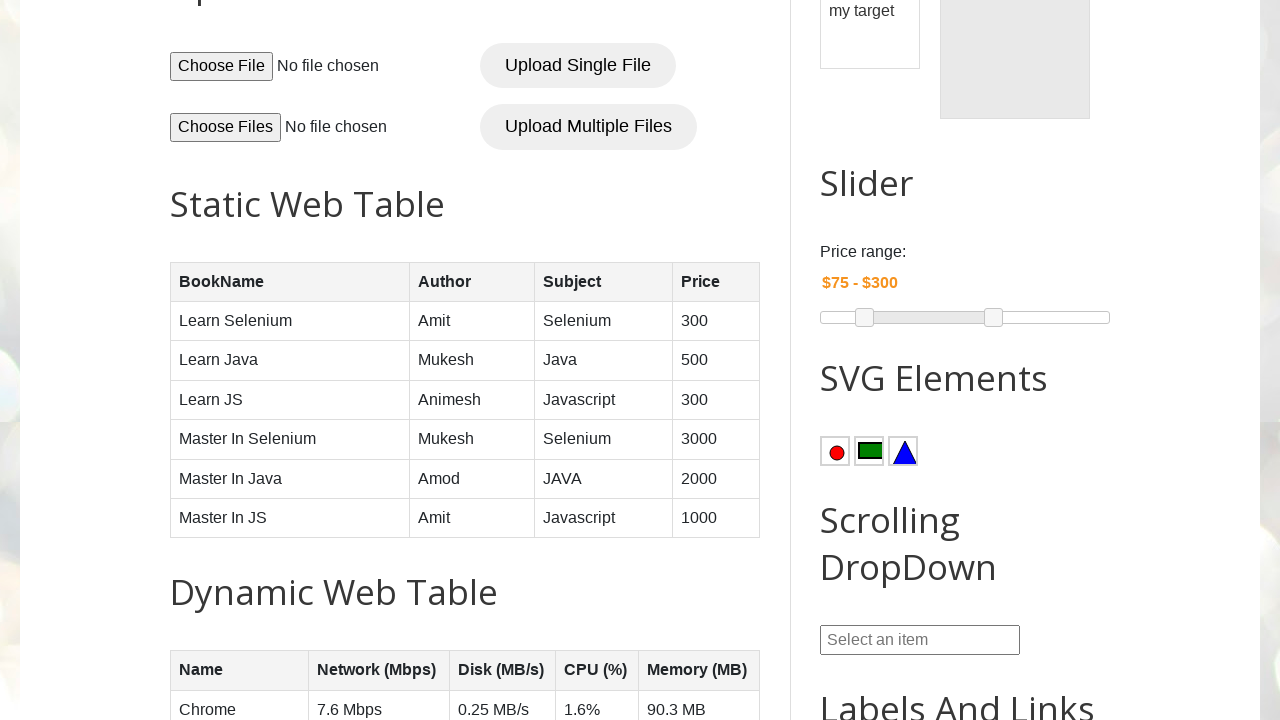

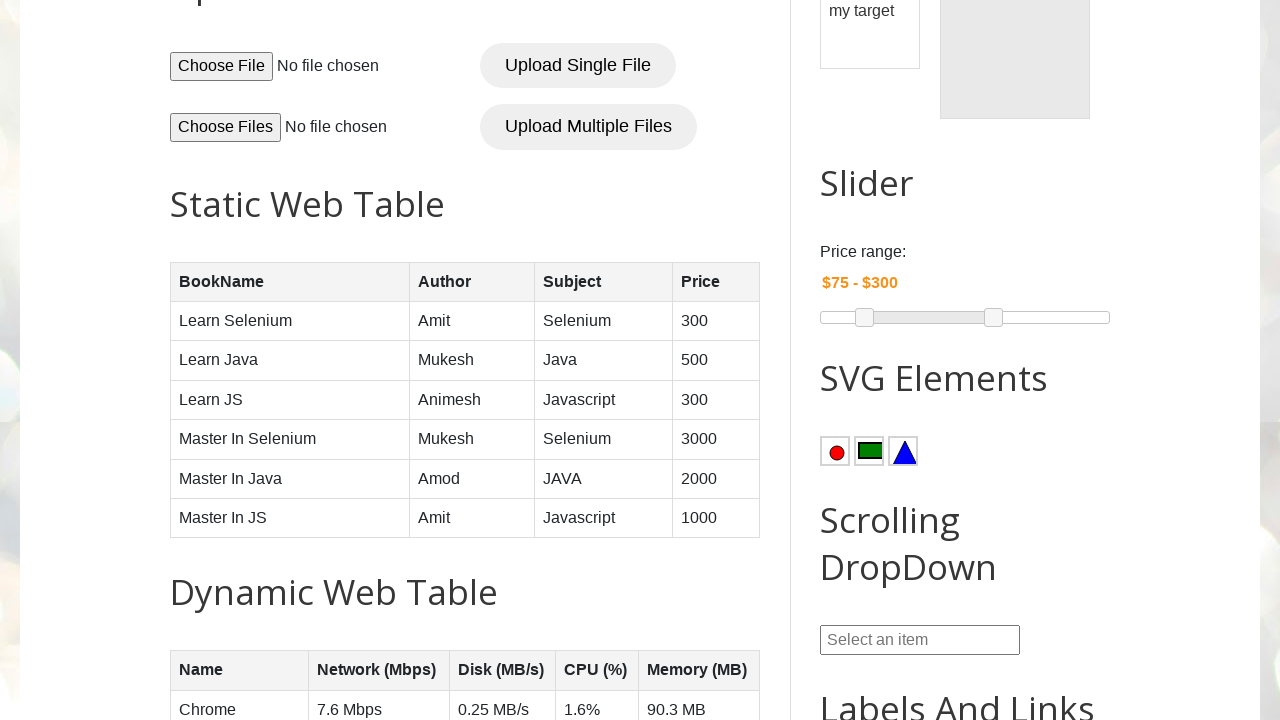